Tests responsive menu visibility by checking if the menu toggle button is displayed at different window sizes

Starting URL: https://cms.demo.katalon.com/

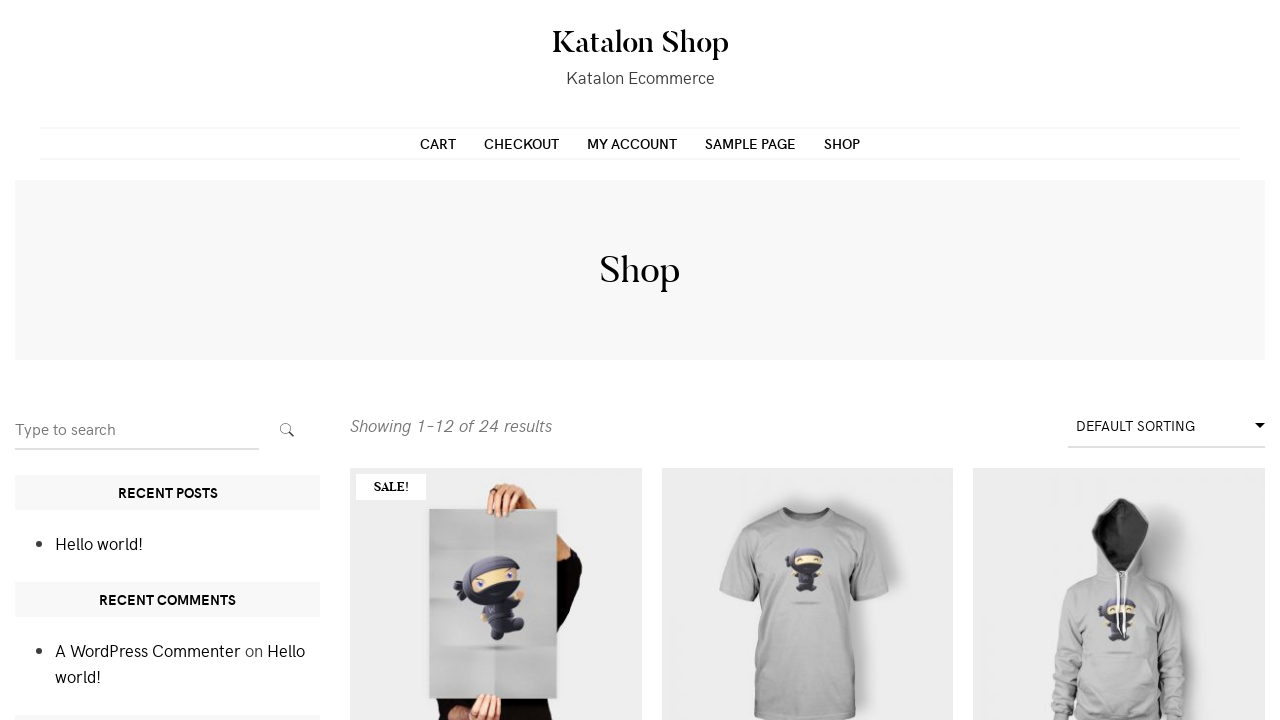

Located menu toggle button element
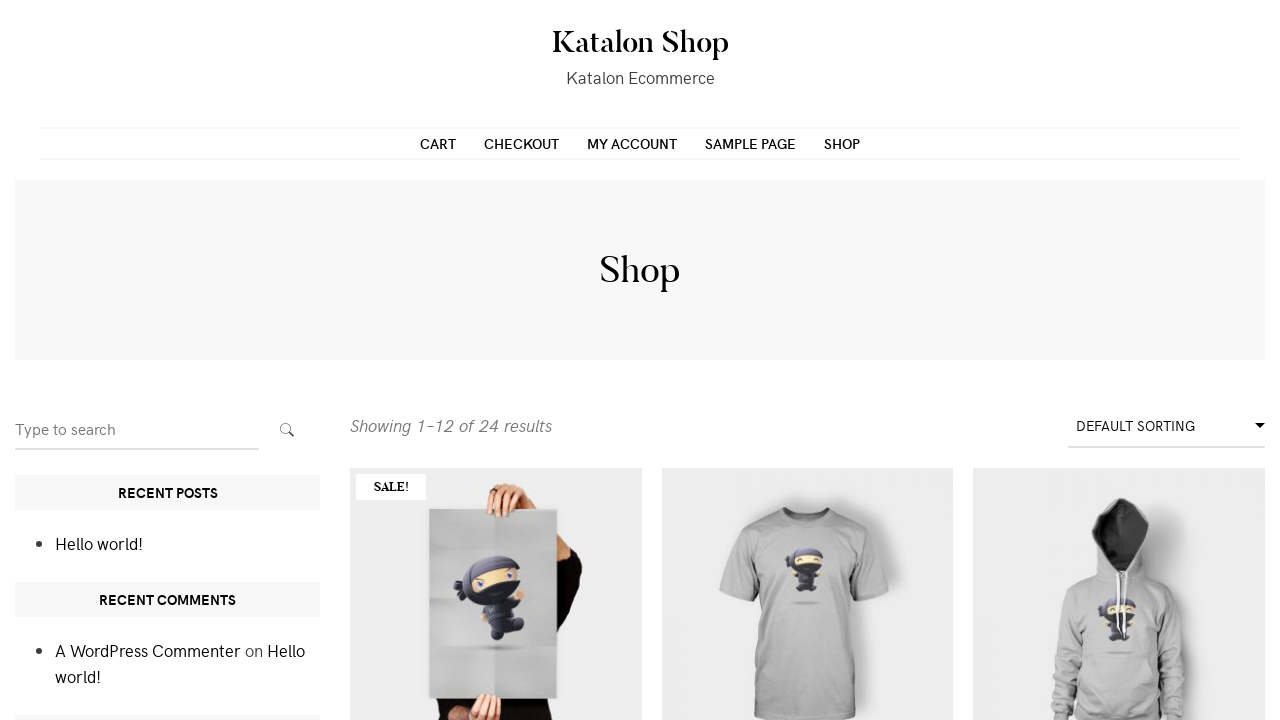

Menu toggle button is not visible at maximized window size
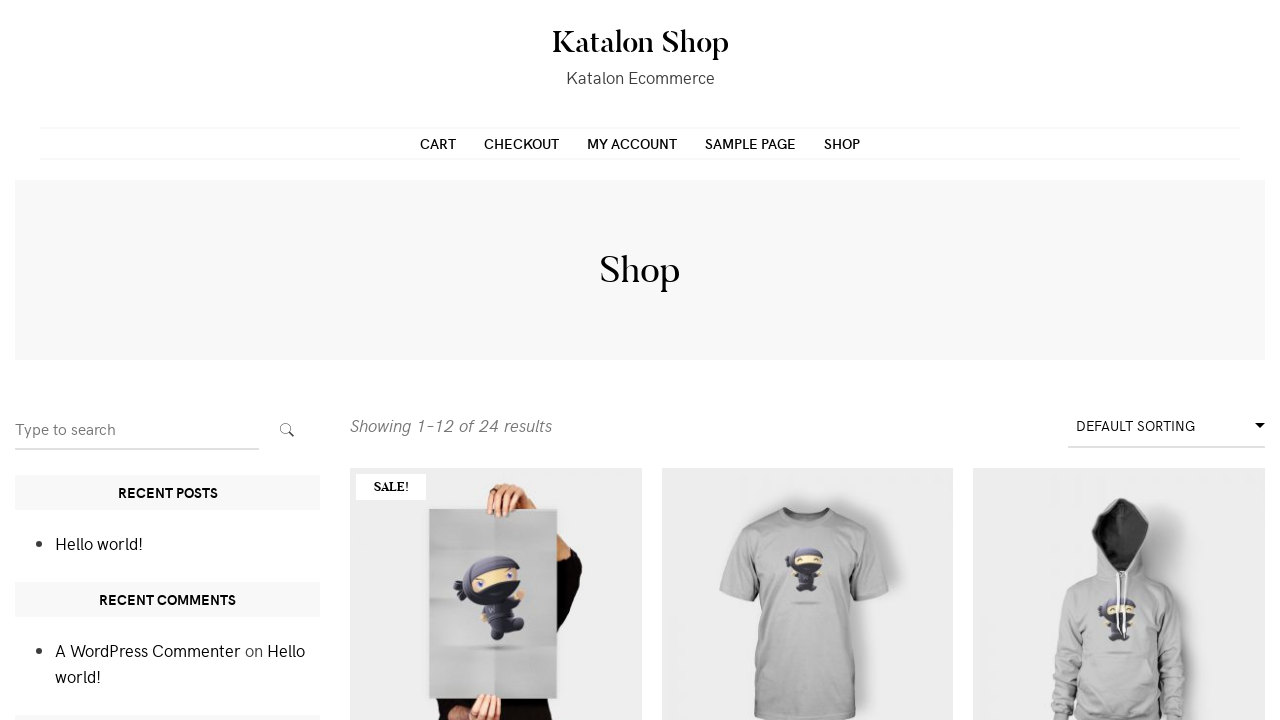

Resized viewport to 700x700 pixels
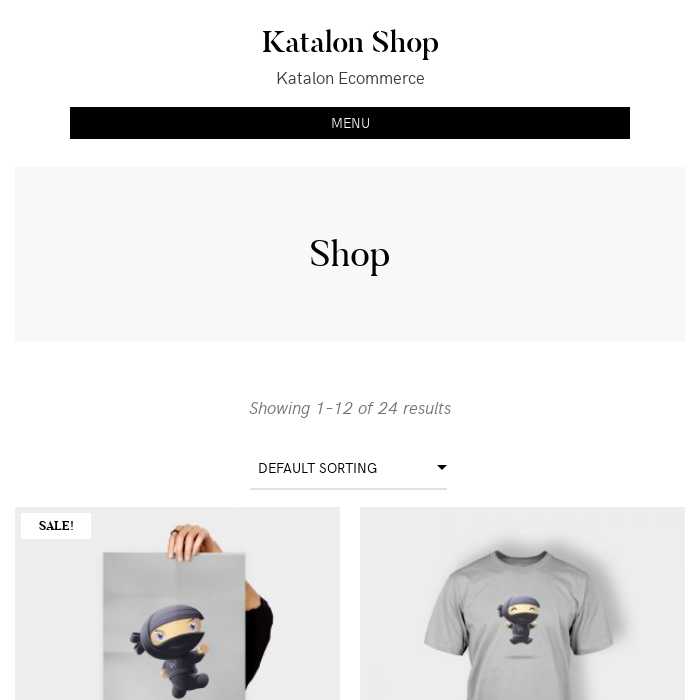

Menu toggle button is visible at 700x700 window size
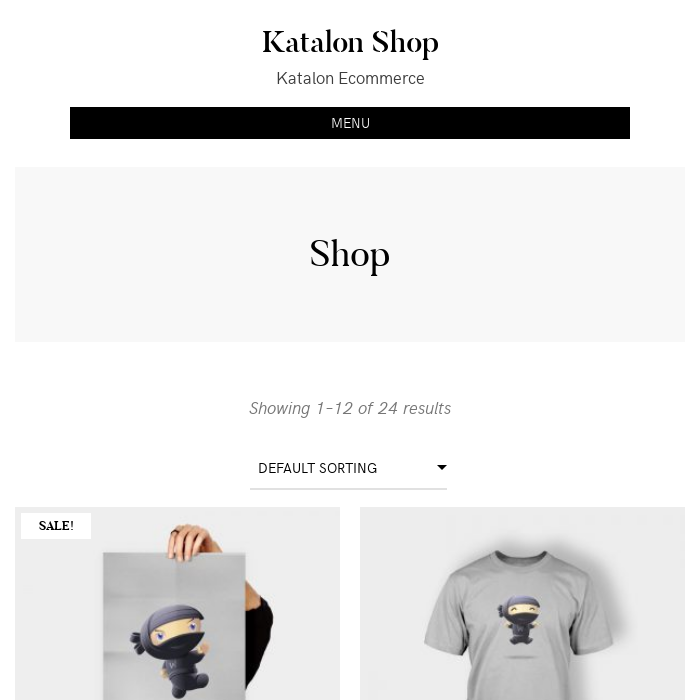

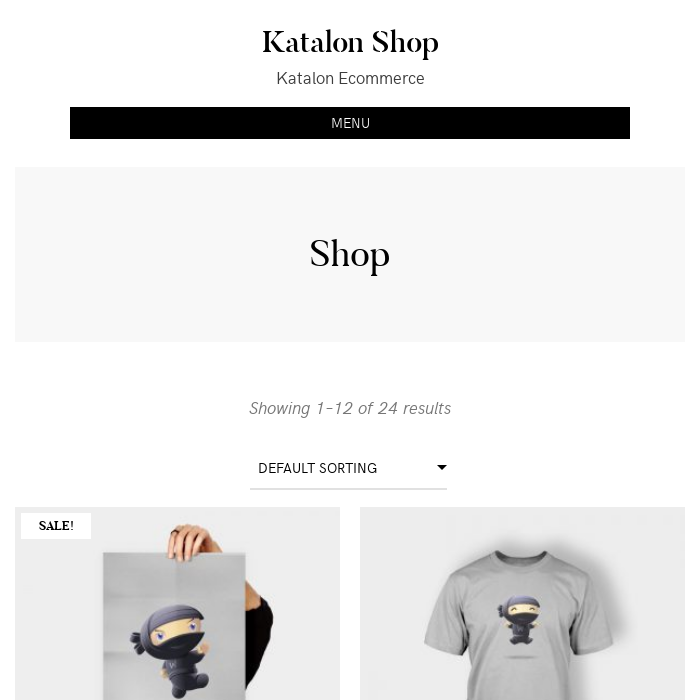